Tests website responsiveness by resizing the browser window to desktop (1080x800), tablet (900x800), and mobile (360x800) viewport dimensions to verify the page adapts to different screen sizes.

Starting URL: https://www.adactinhotelapp.com

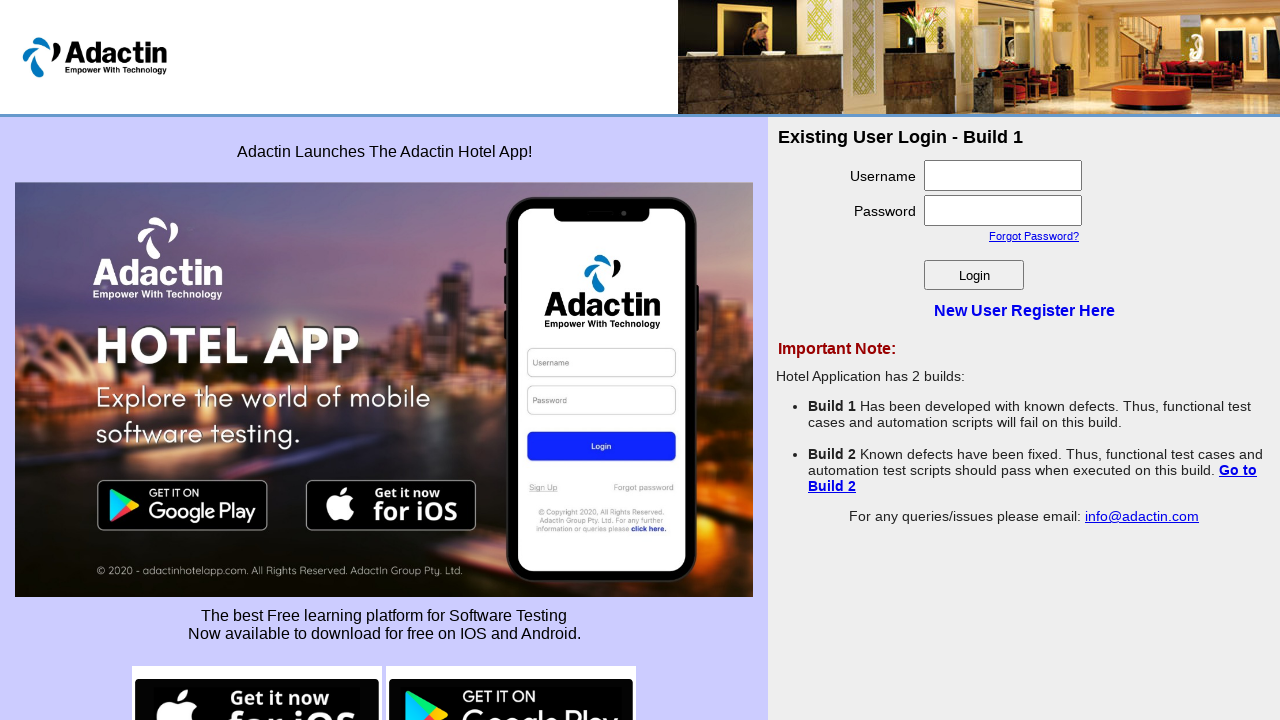

Set viewport to desktop resolution (1080x800)
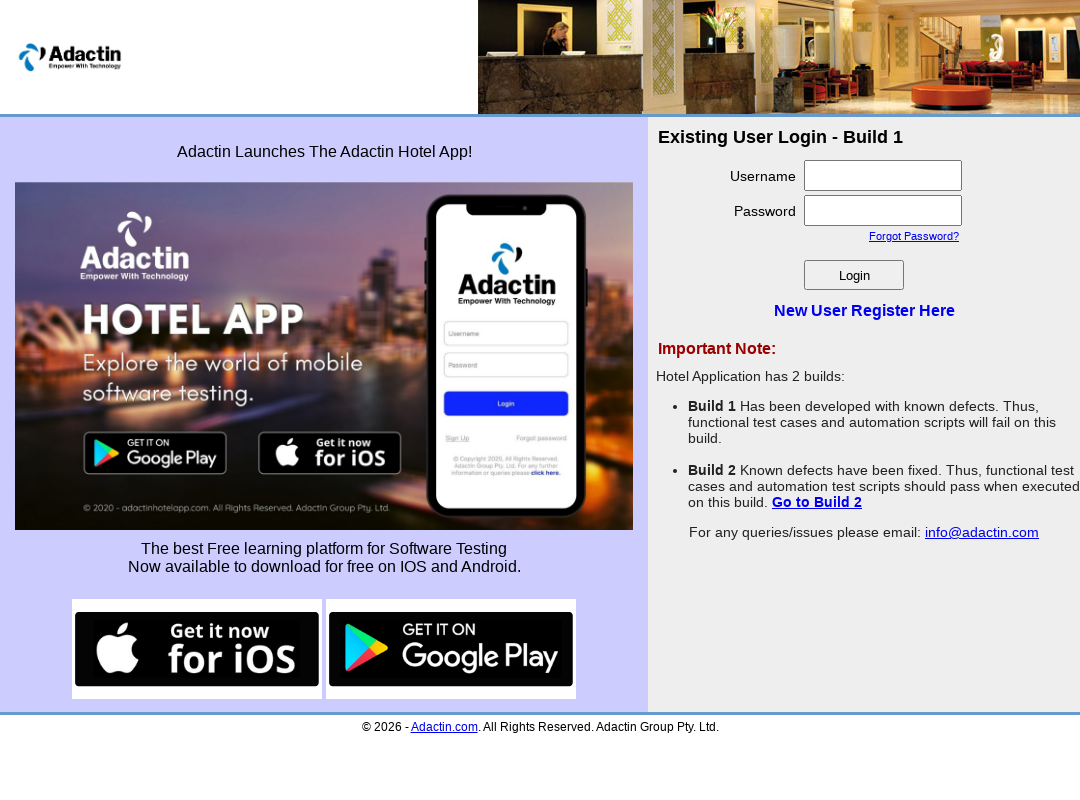

Waited 2 seconds for desktop responsive adjustments
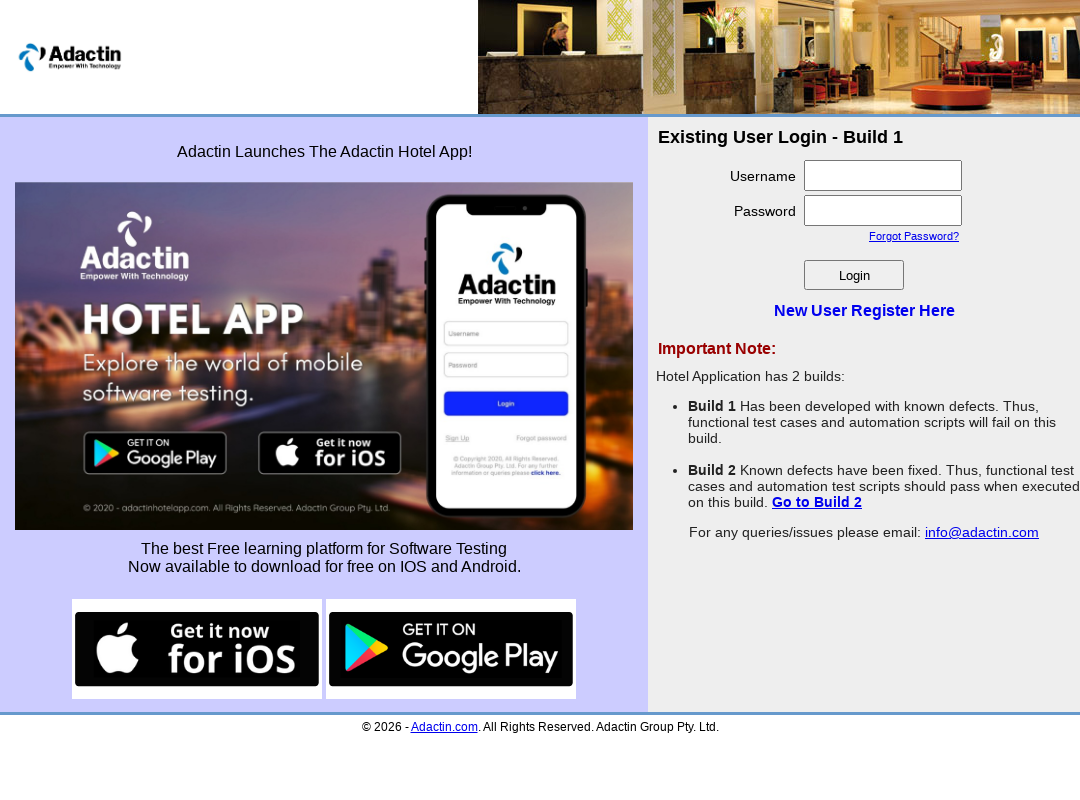

Set viewport to tablet resolution (900x800)
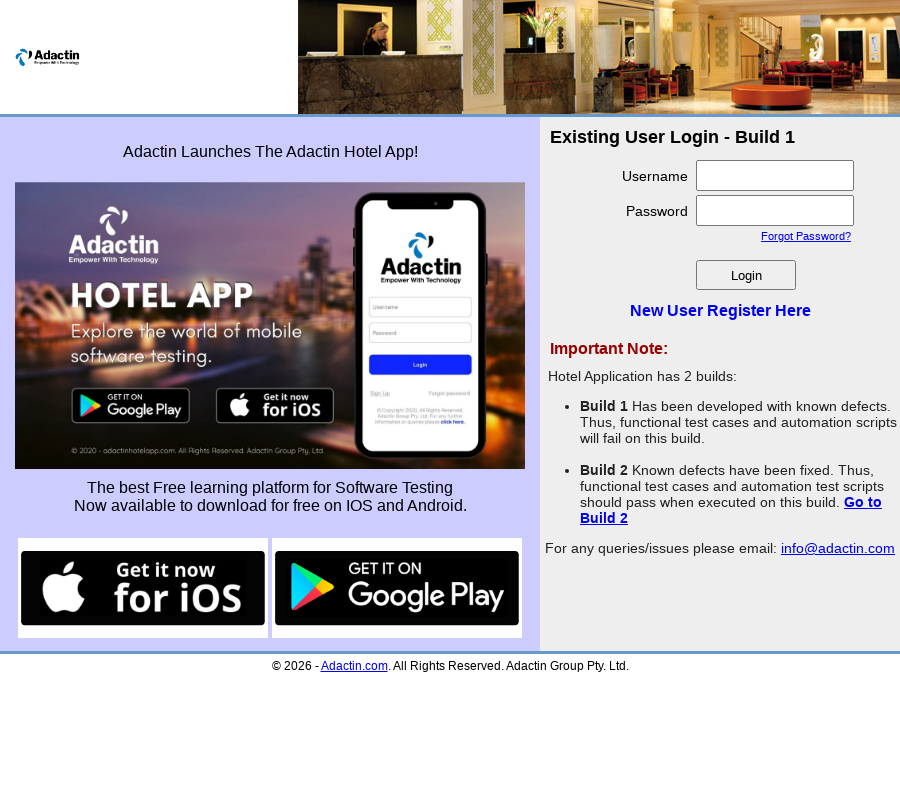

Waited 2 seconds for tablet responsive adjustments
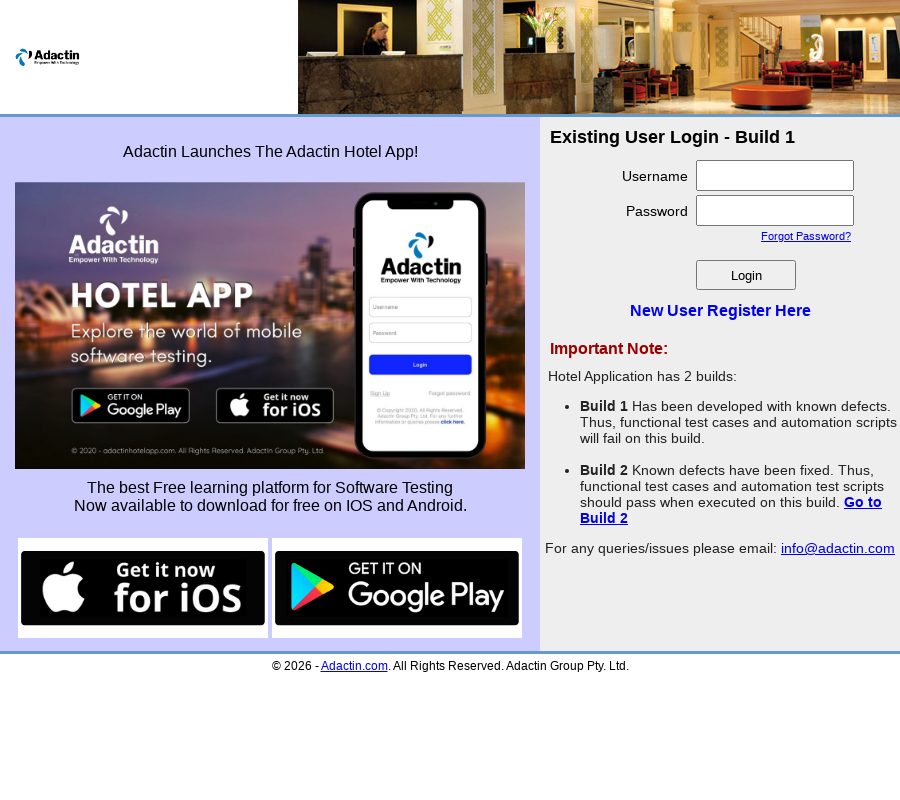

Set viewport to mobile resolution (360x800)
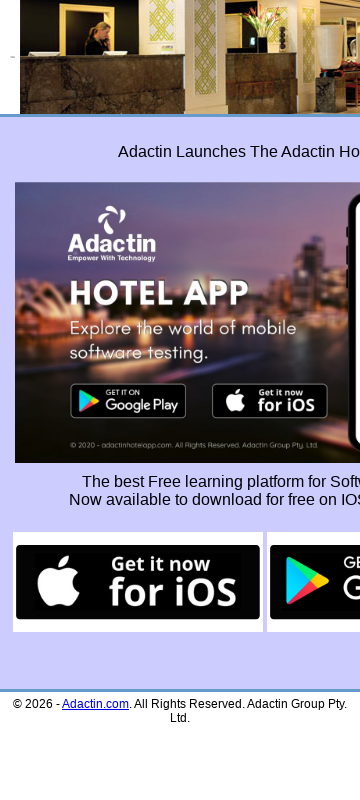

Waited 2 seconds for mobile responsive adjustments
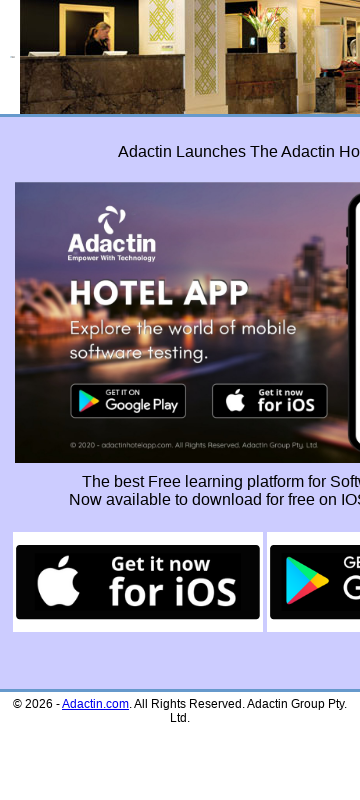

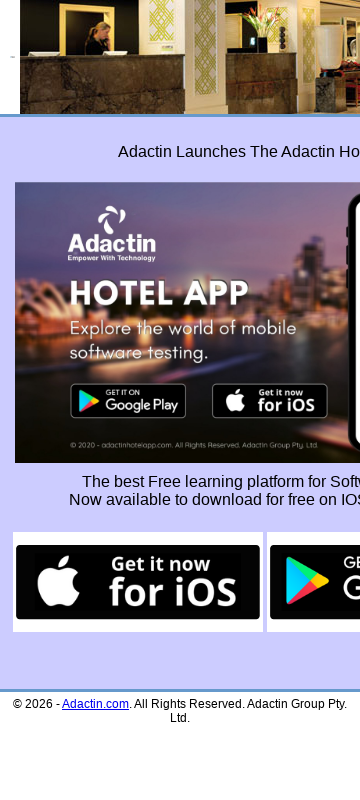